Tests that the counter displays the current number of todo items as items are added.

Starting URL: https://demo.playwright.dev/todomvc

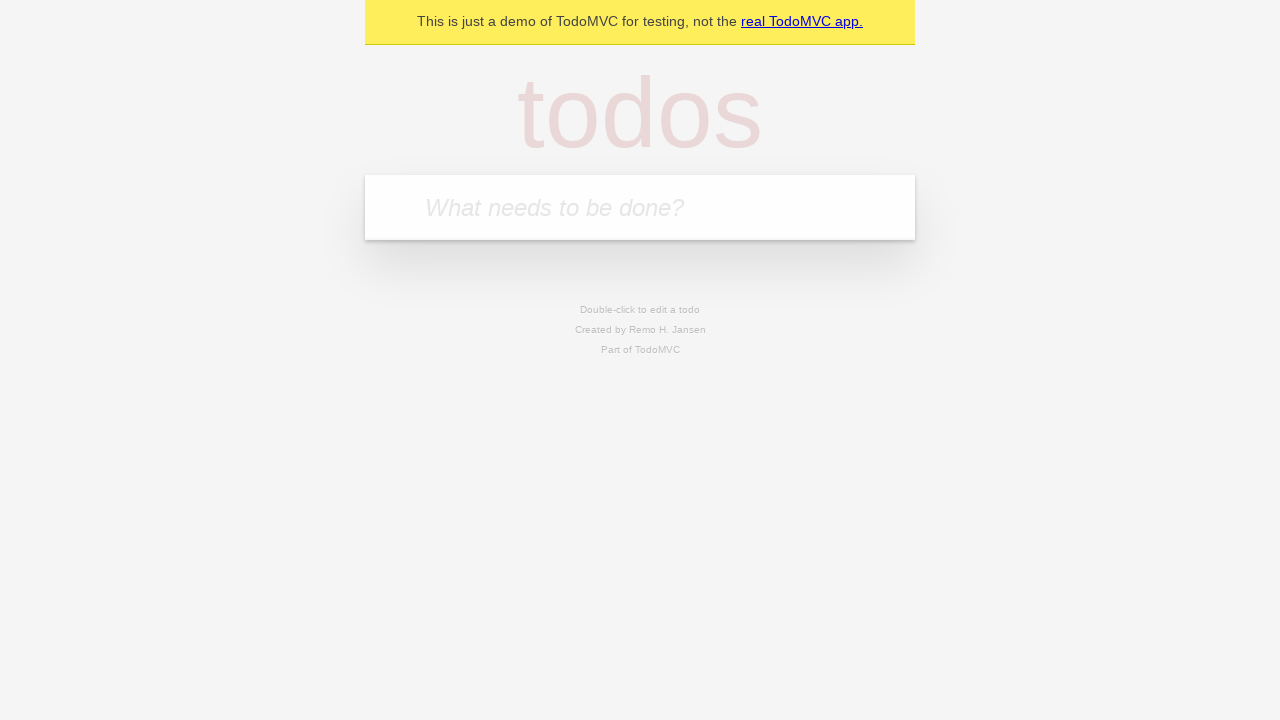

Filled new todo input with 'buy some cheese' on .new-todo
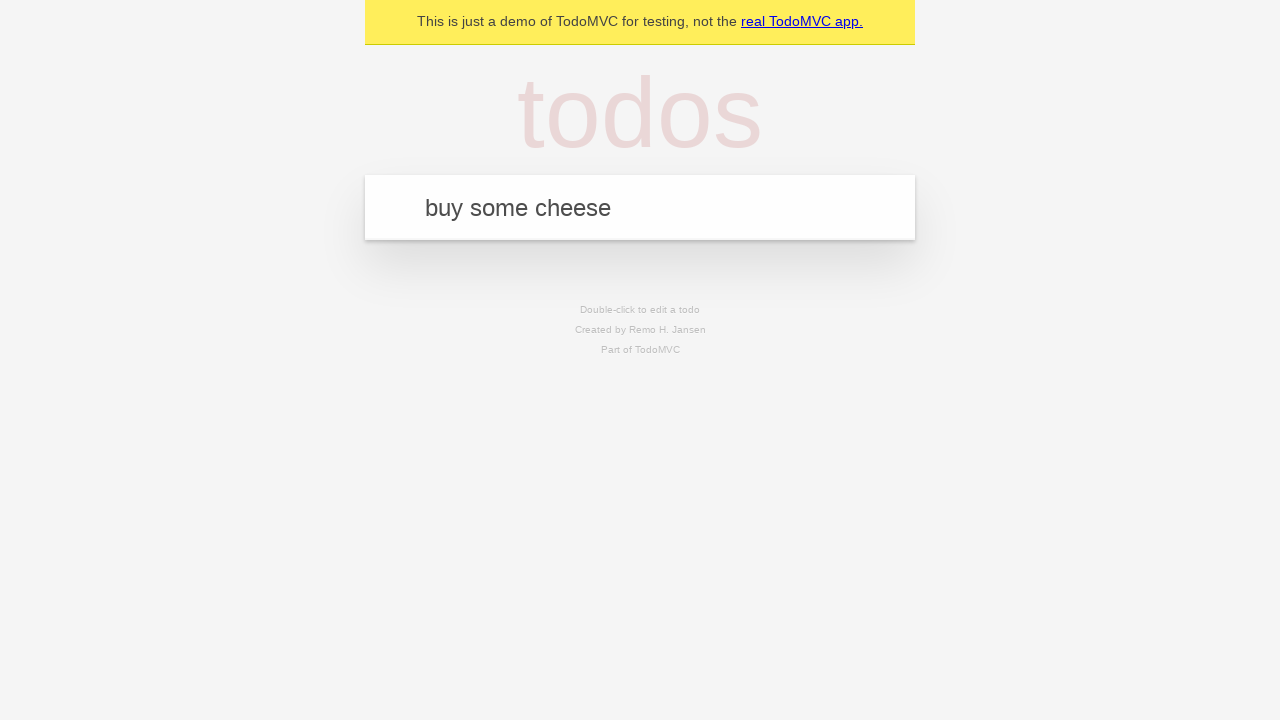

Pressed Enter to add first todo item on .new-todo
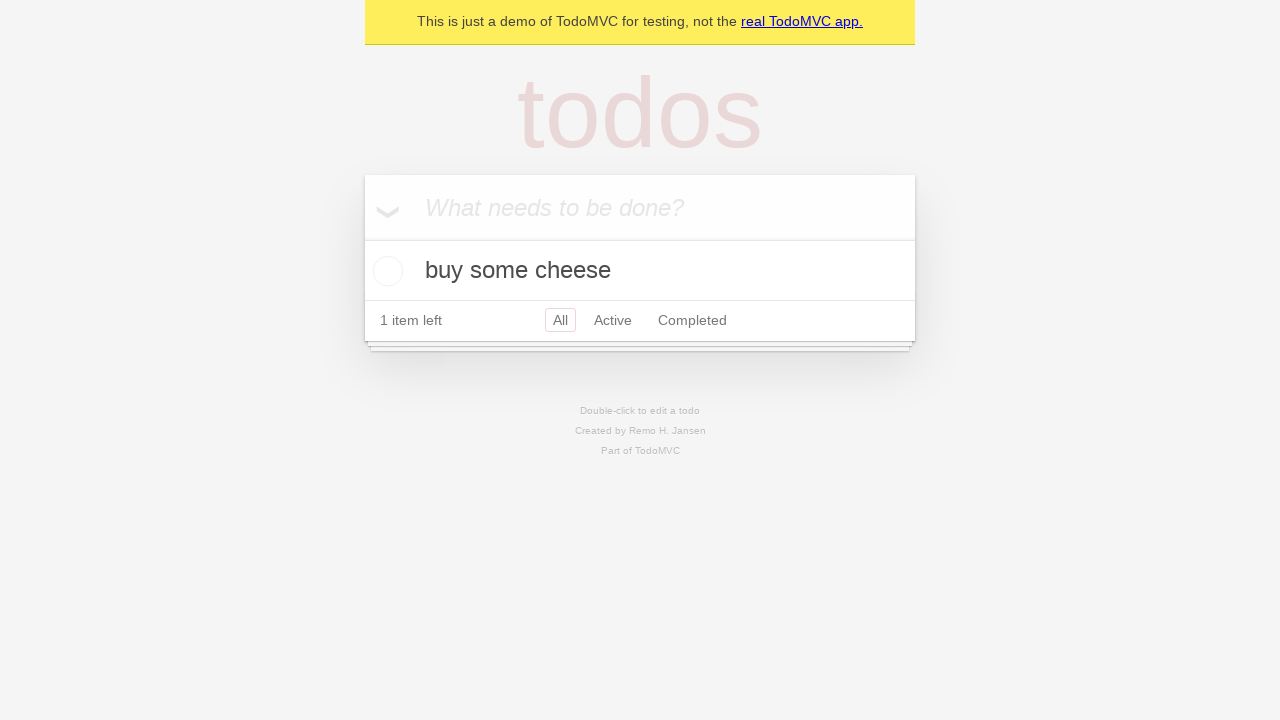

Todo counter element appeared
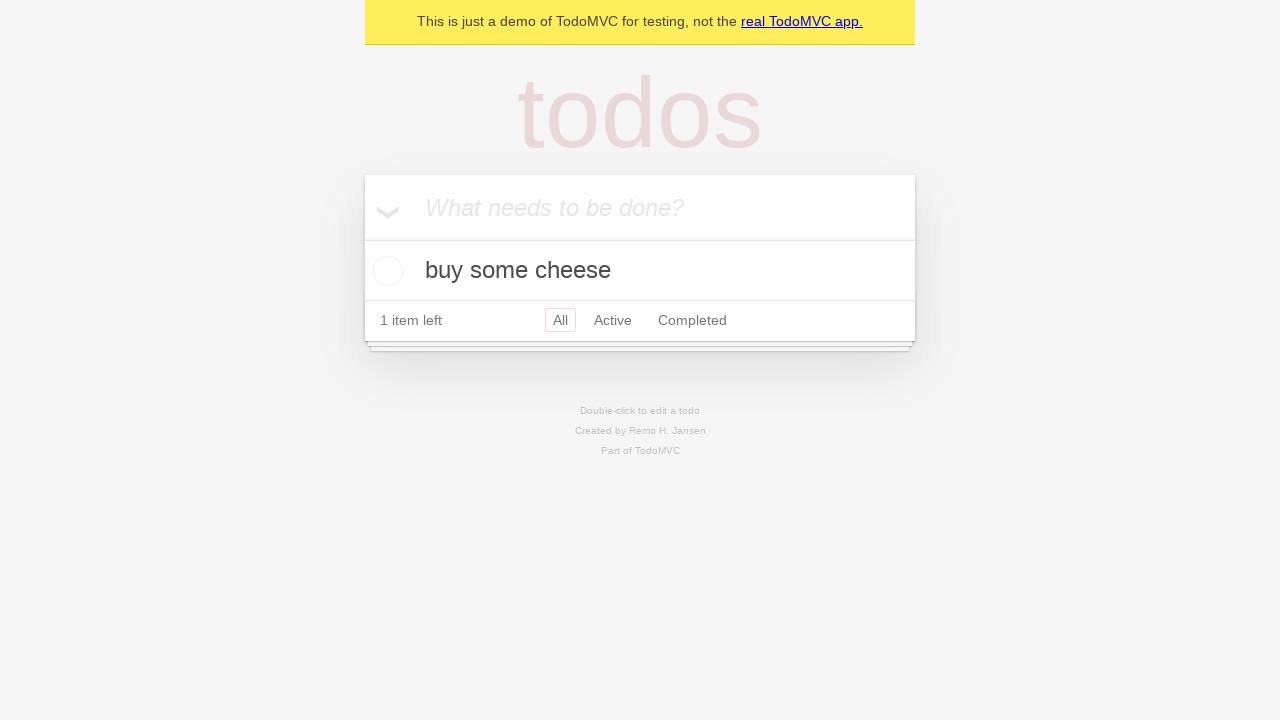

Filled new todo input with 'feed the cat' on .new-todo
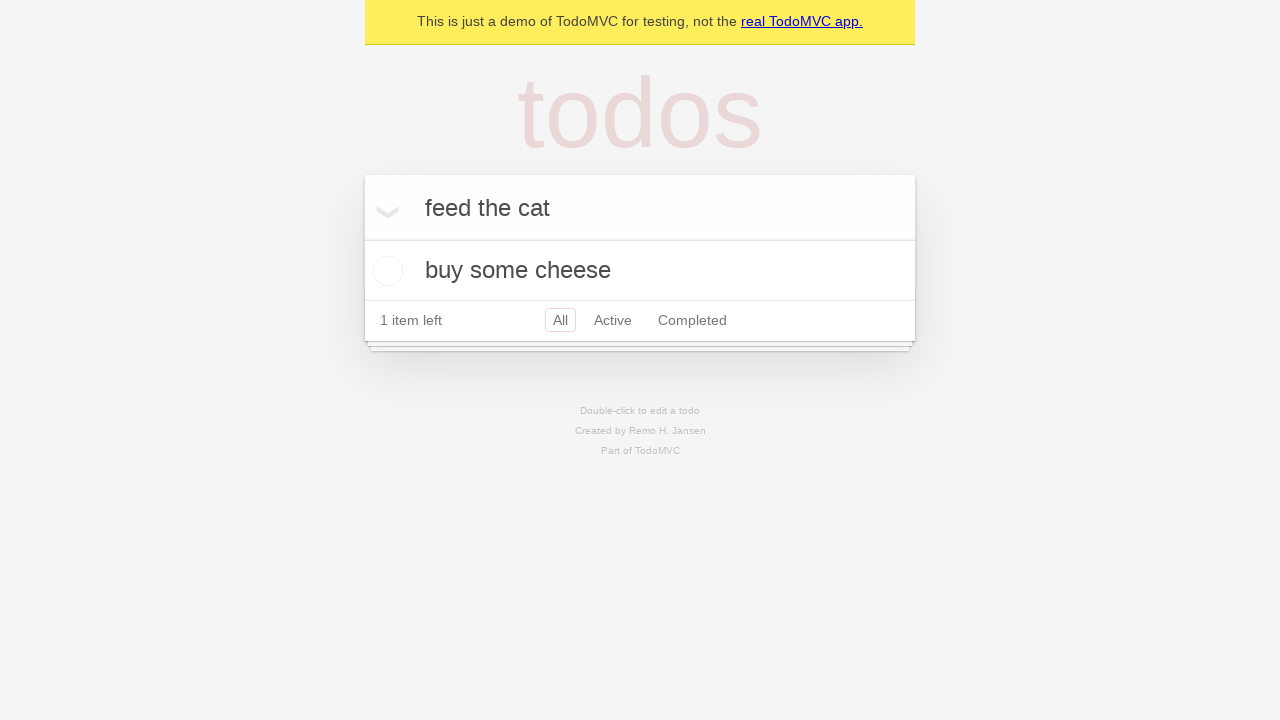

Pressed Enter to add second todo item on .new-todo
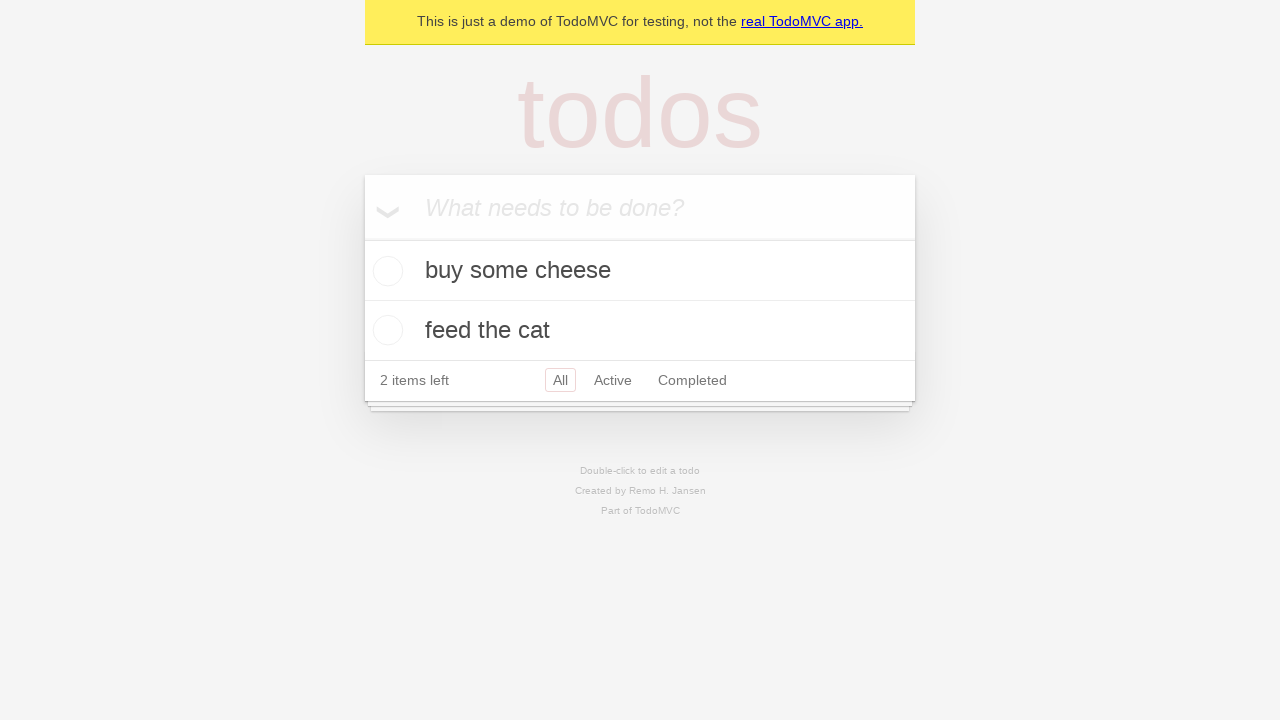

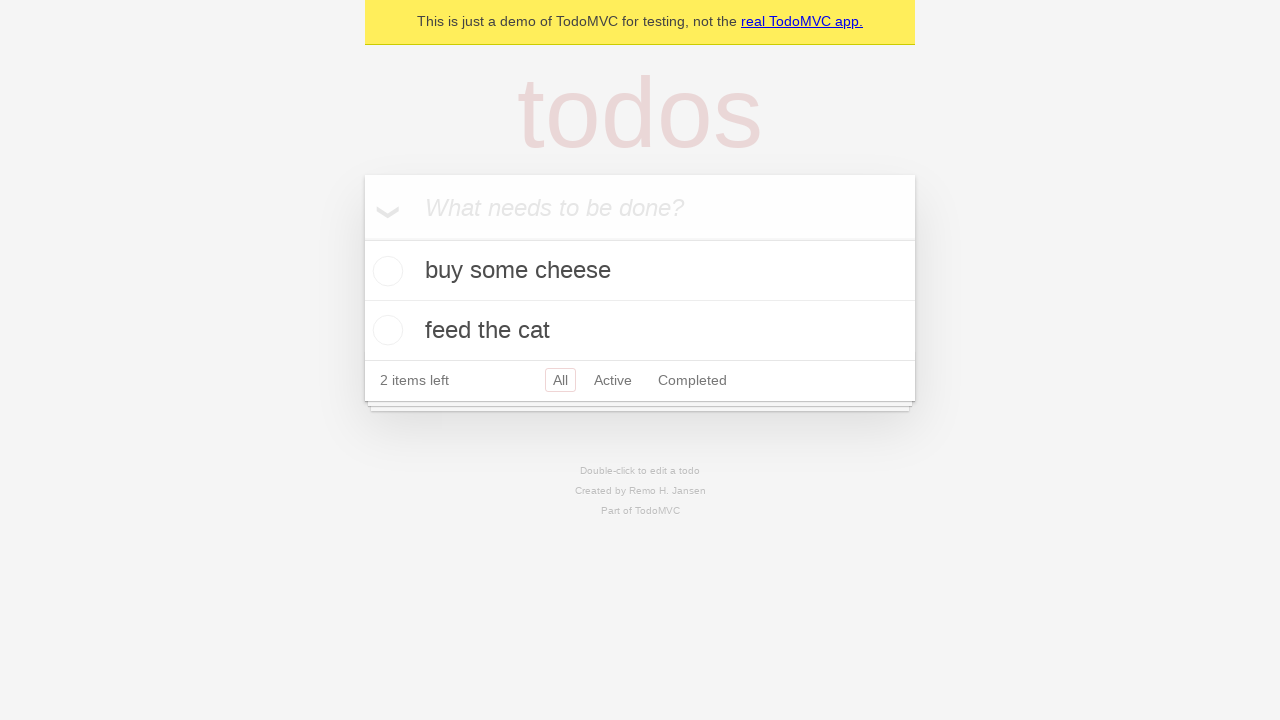